Verifies that clicking park names redirects to the correct park pages by testing two specific park links

Starting URL: https://bcparks.ca/

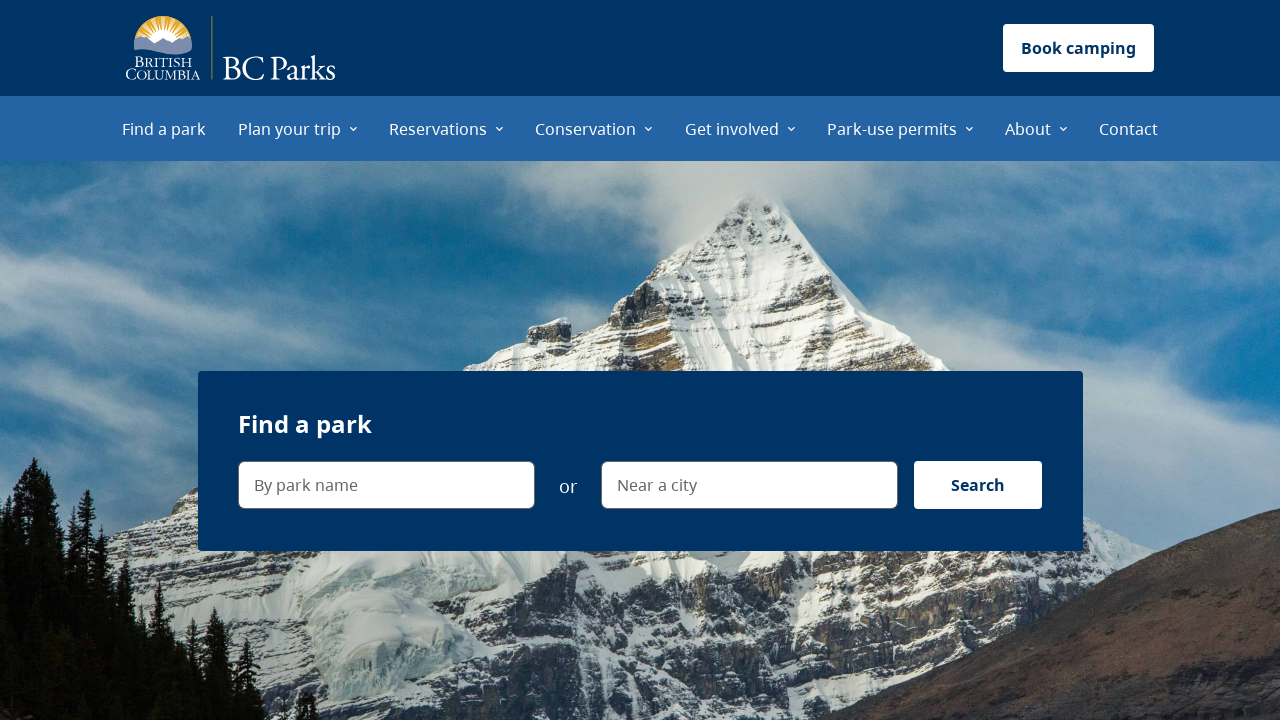

Clicked 'Plan your trip' menu item at (298, 128) on internal:role=menuitem[name="Plan your trip"i]
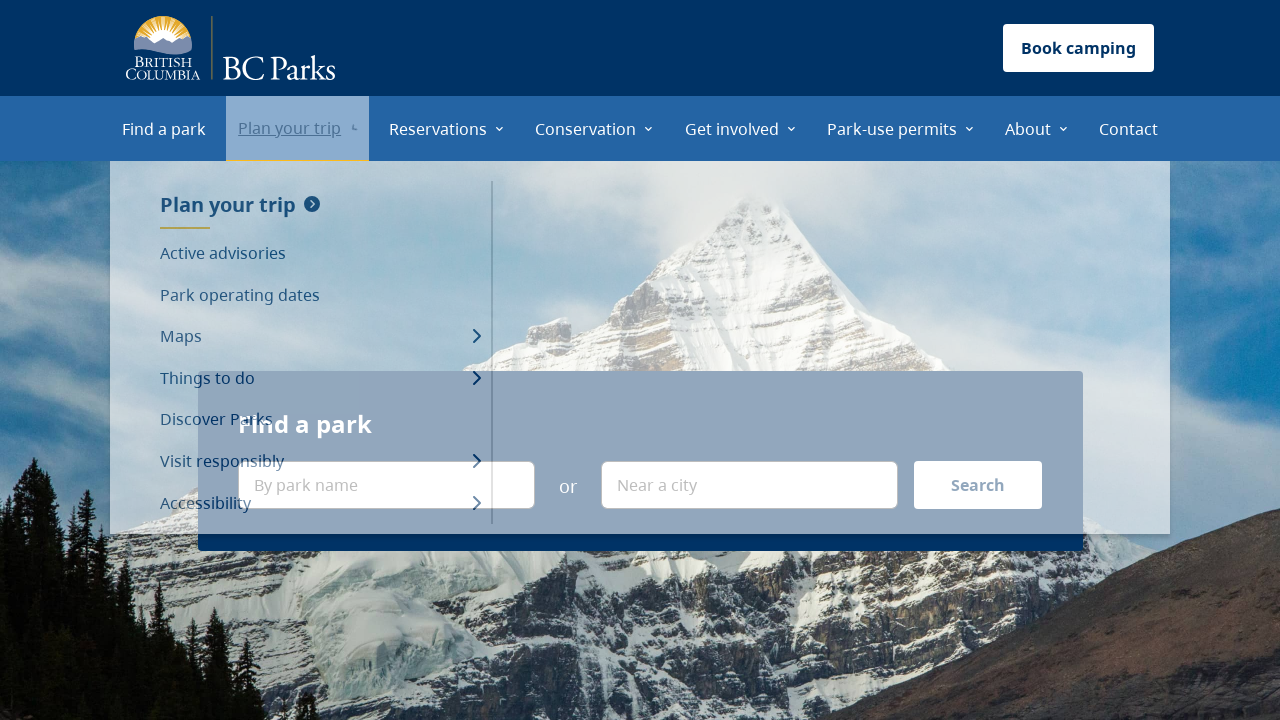

Clicked 'Park operating dates' menu item at (320, 295) on internal:role=menuitem[name="Park operating dates"i]
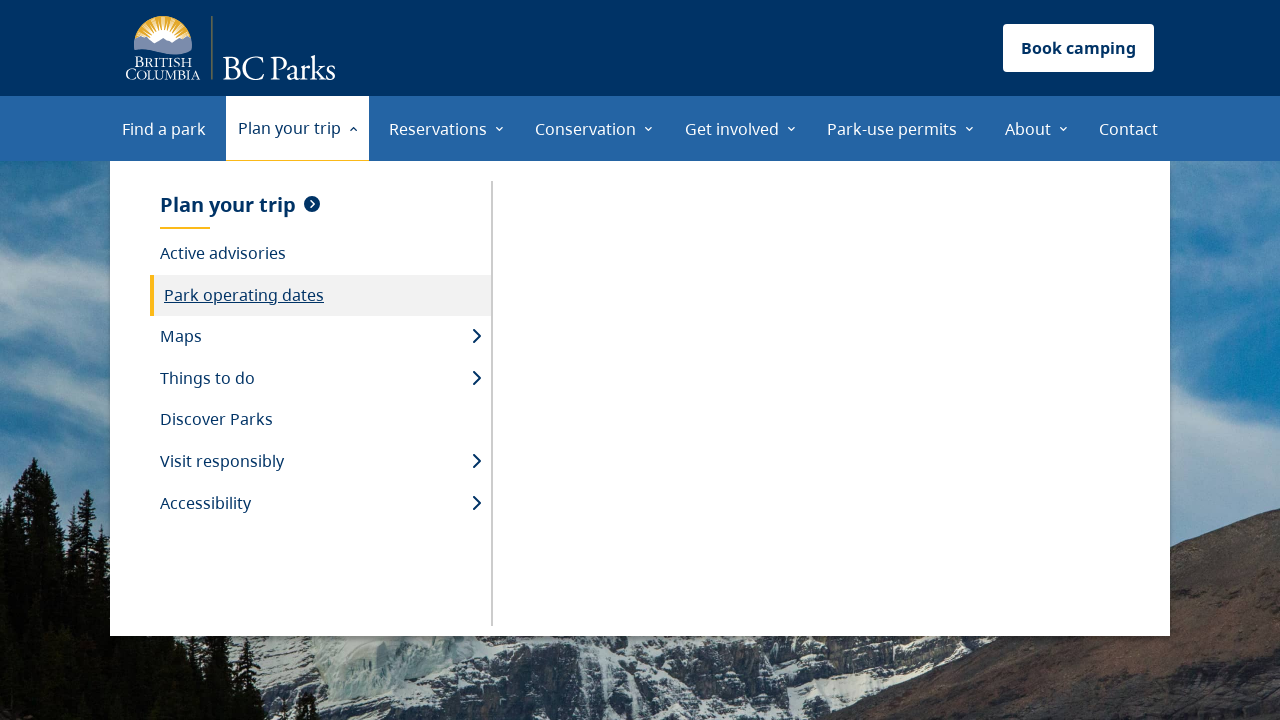

Waited for page to load (networkidle)
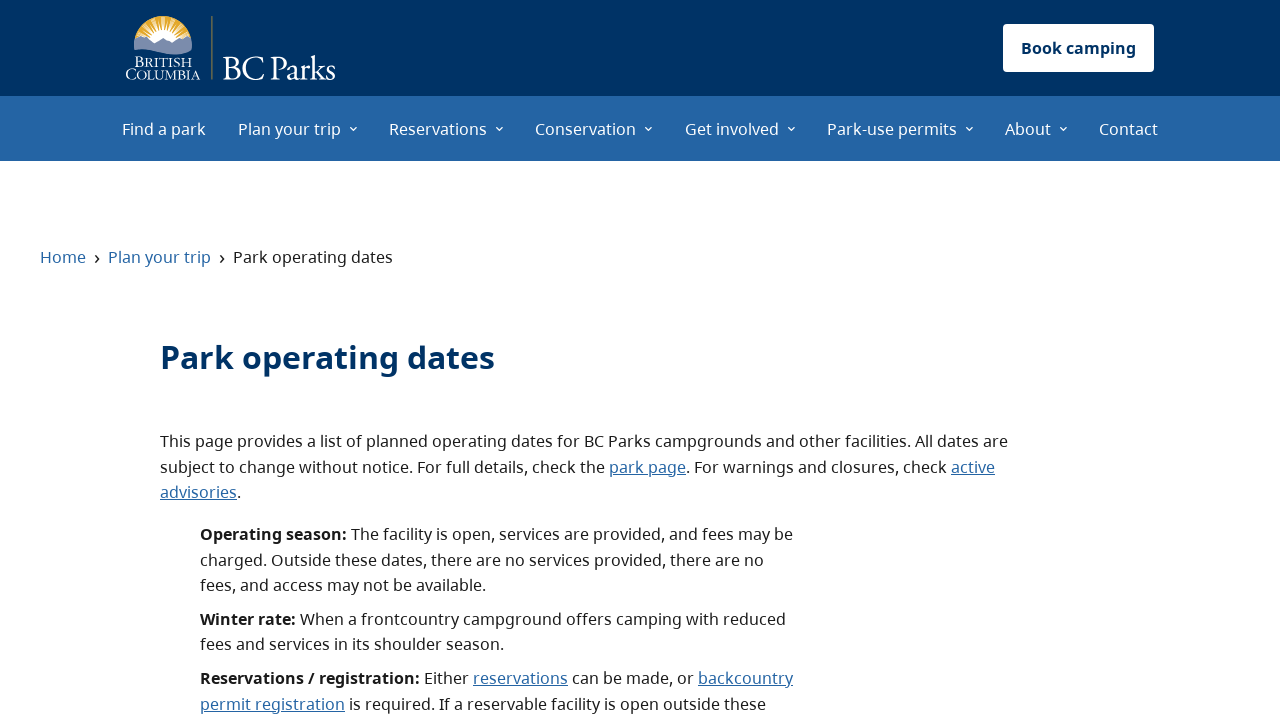

Clicked 'Adams Lake Park – Bush Creek' link at (380, 360) on internal:role=link[name="Adams Lake Park – Bush Creek"i]
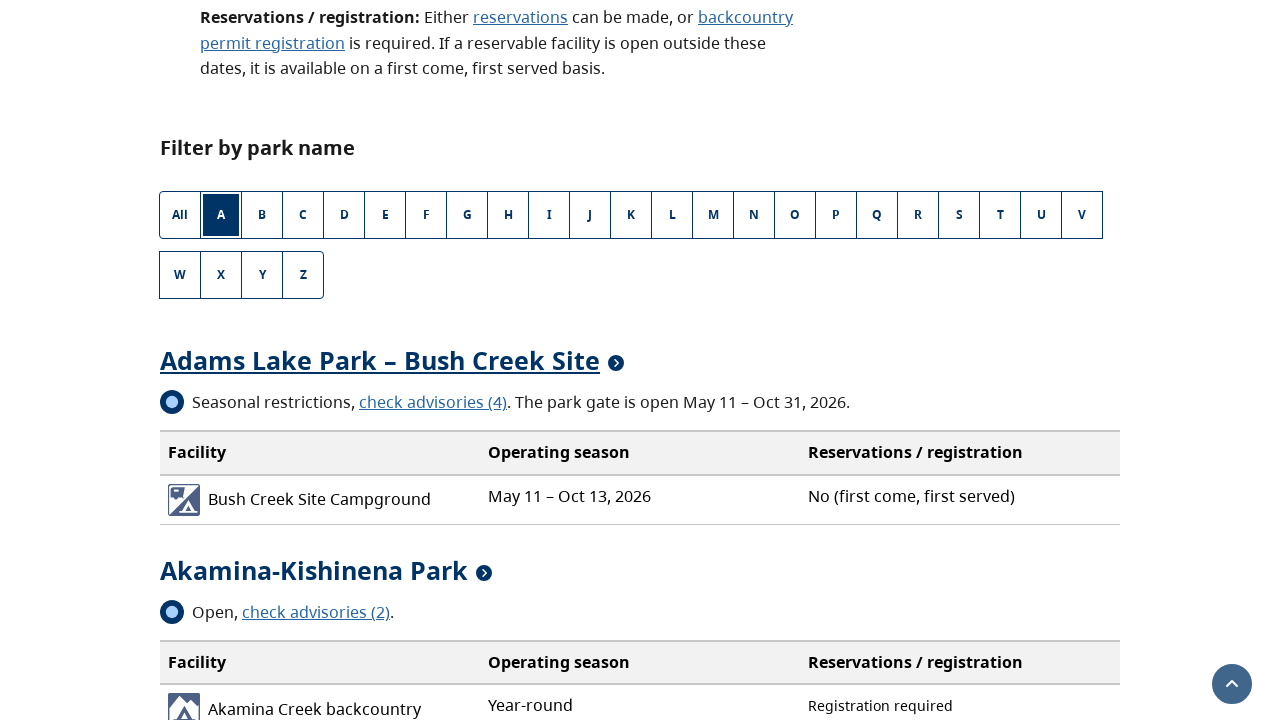

Verified URL is 'https://bcparks.ca/adams-lake-park-bush-creek-site/'
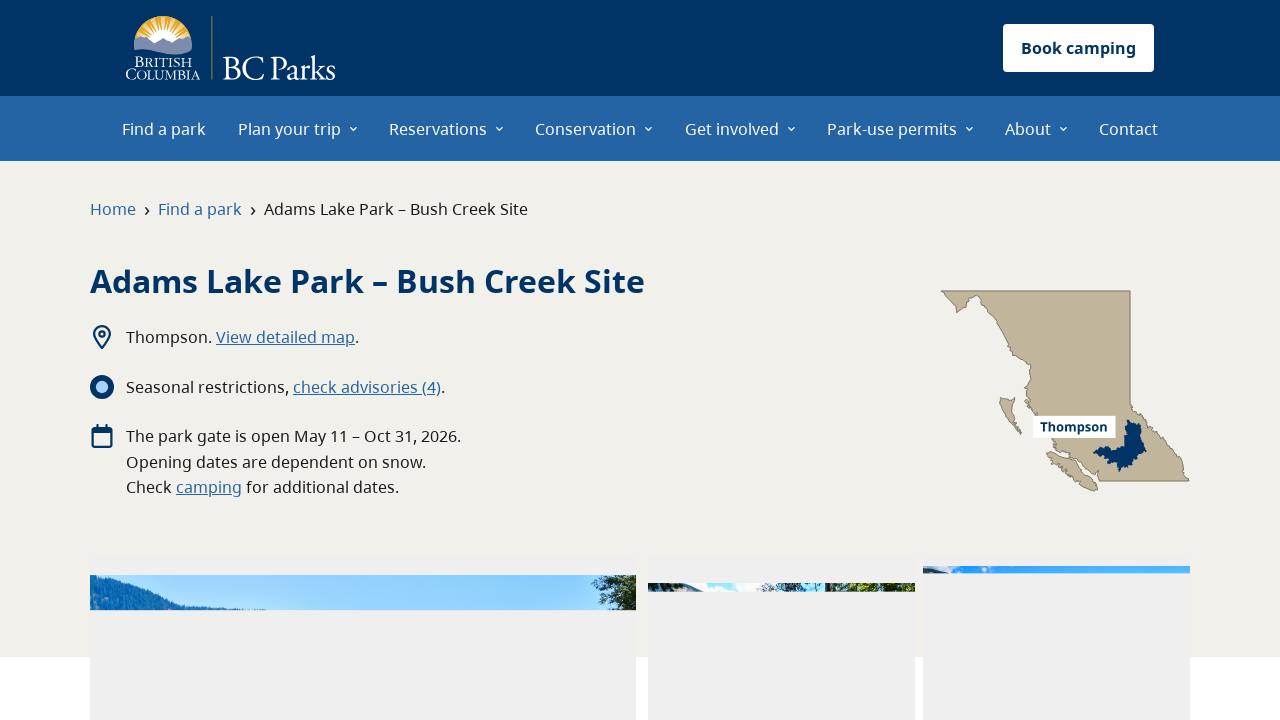

Verified page title is 'Adams Lake Park – Bush Creek Site | BC Parks'
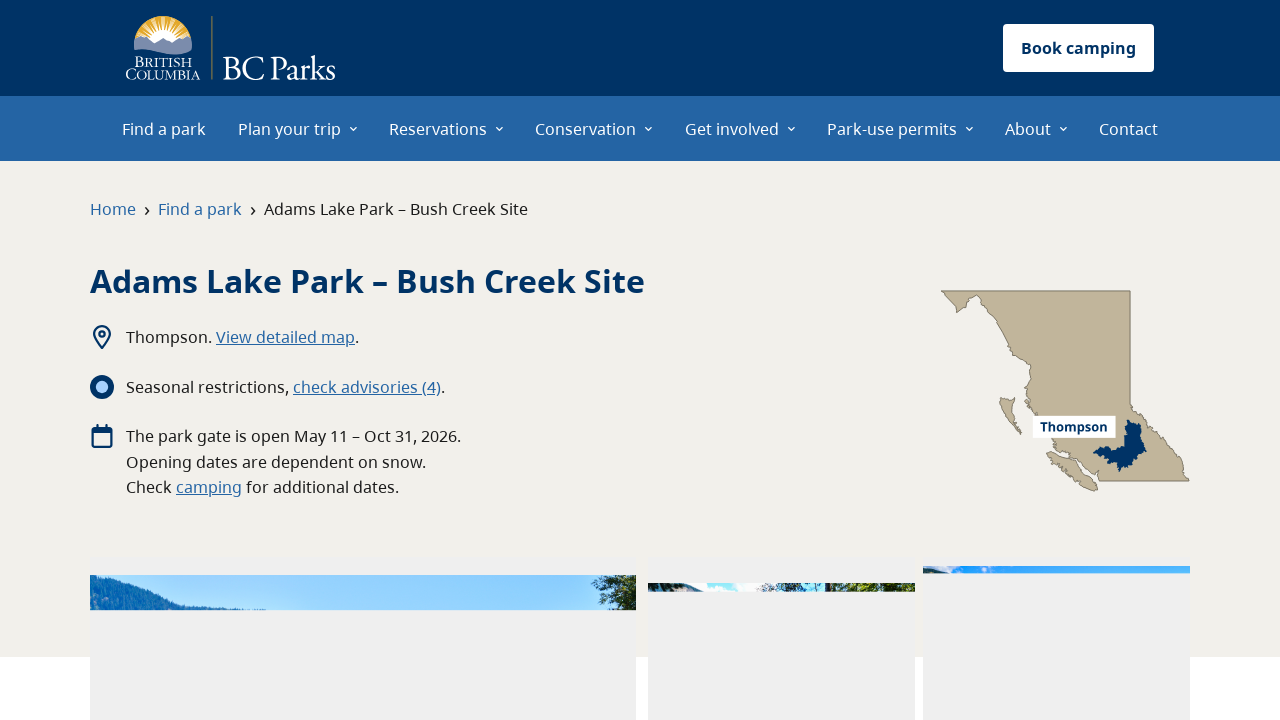

Verified heading text is 'Adams Lake Park – Bush Creek Site'
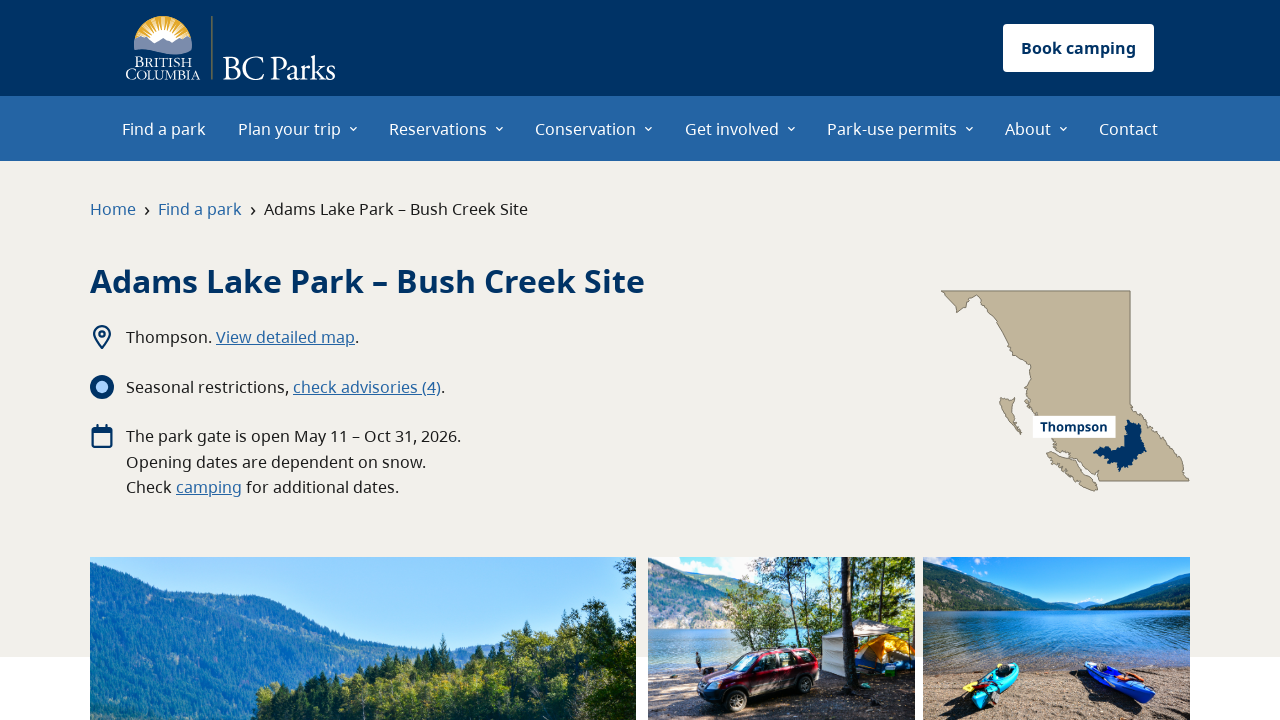

Navigated back to previous page
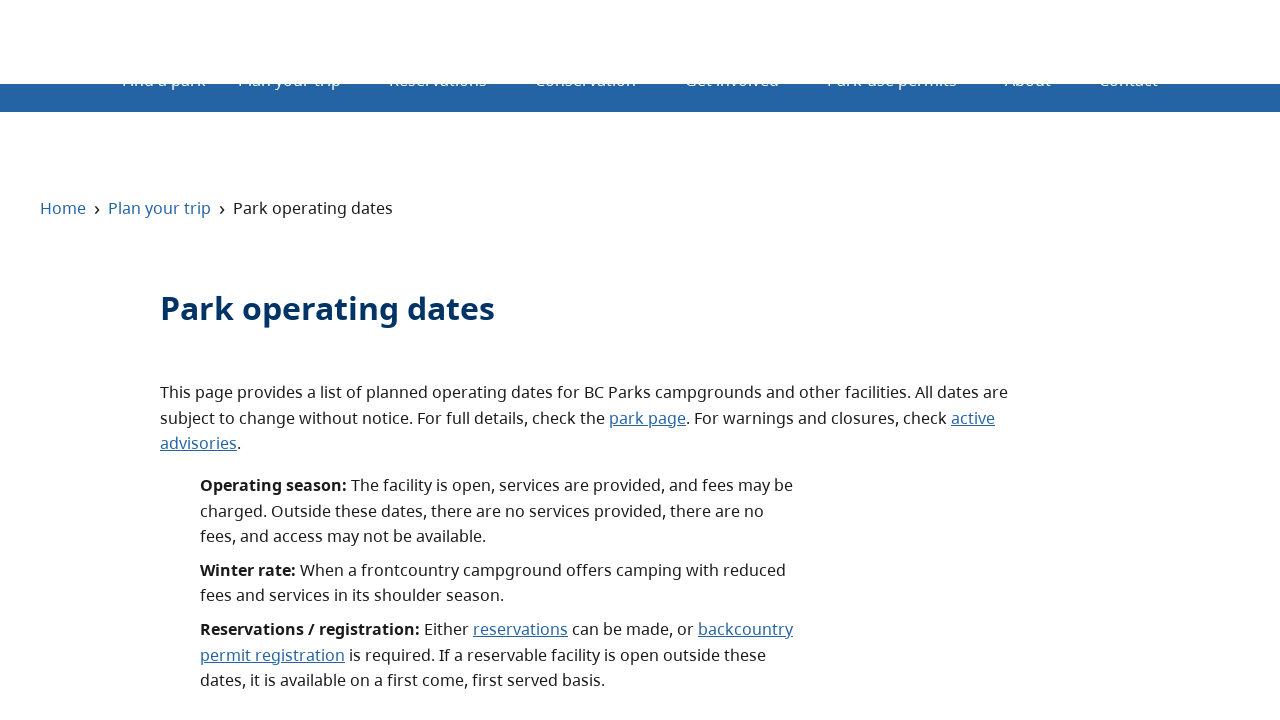

Clicked 'Akamina-Kishinena Park' link at (314, 570) on internal:role=link[name="Akamina-Kishinena Park"i]
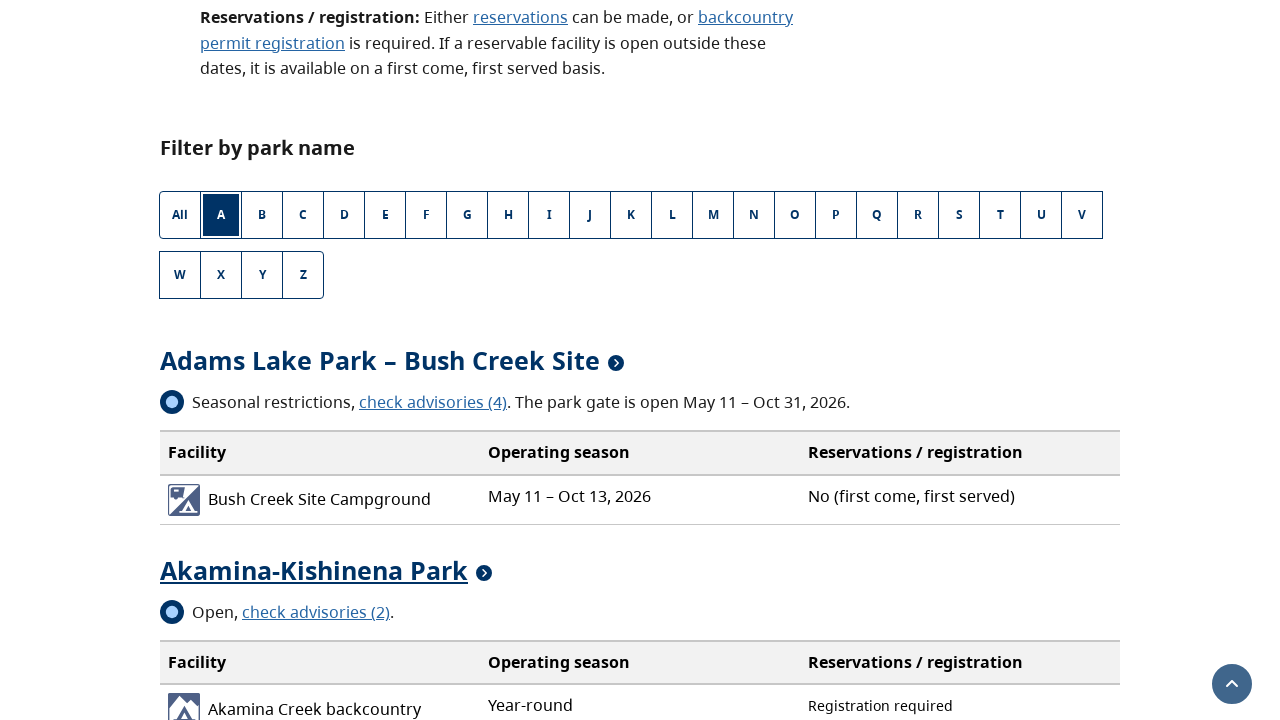

Verified URL is 'https://bcparks.ca/akamina-kishinena-park/'
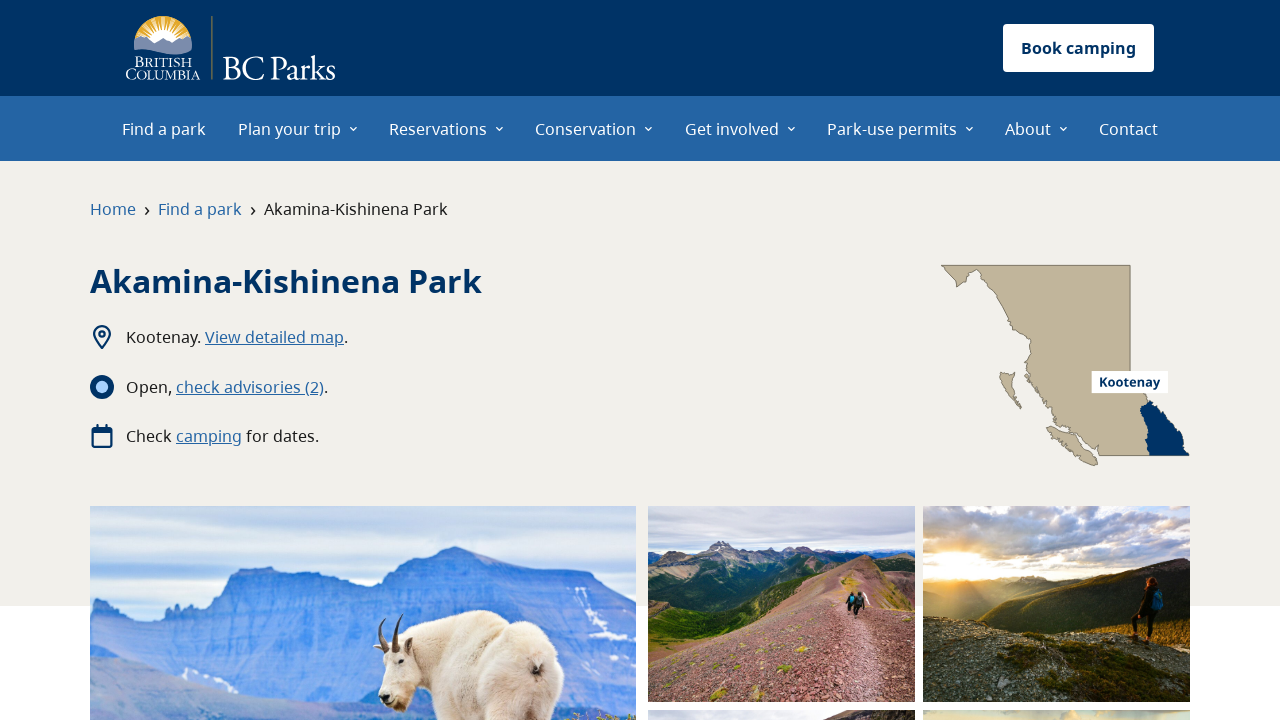

Verified page title is 'Akamina-Kishinena Park | BC Parks'
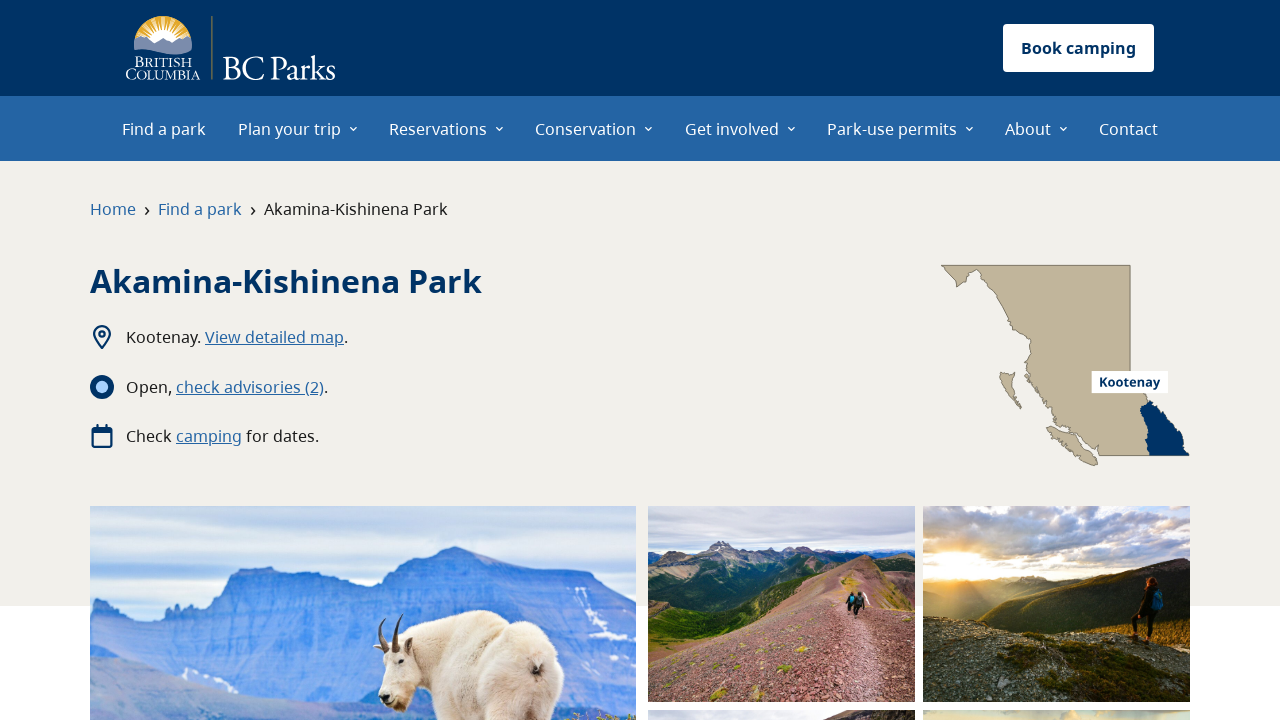

Verified heading text is 'Akamina-Kishinena Park'
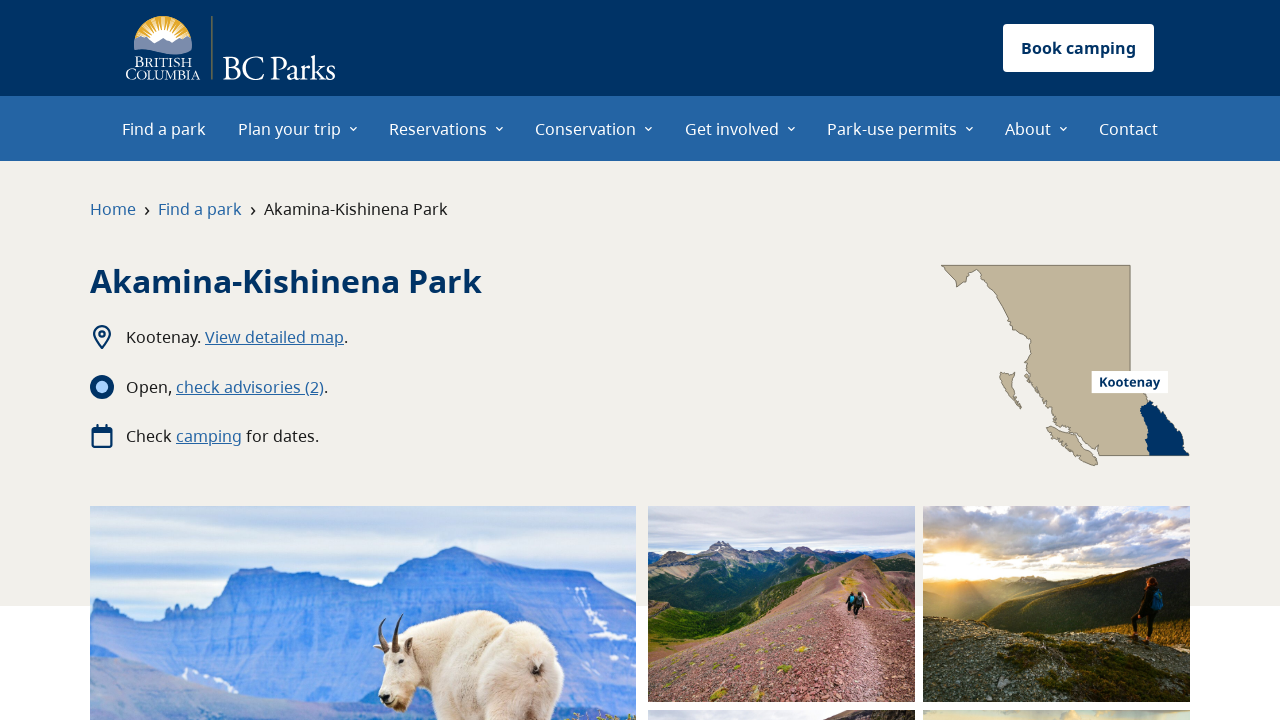

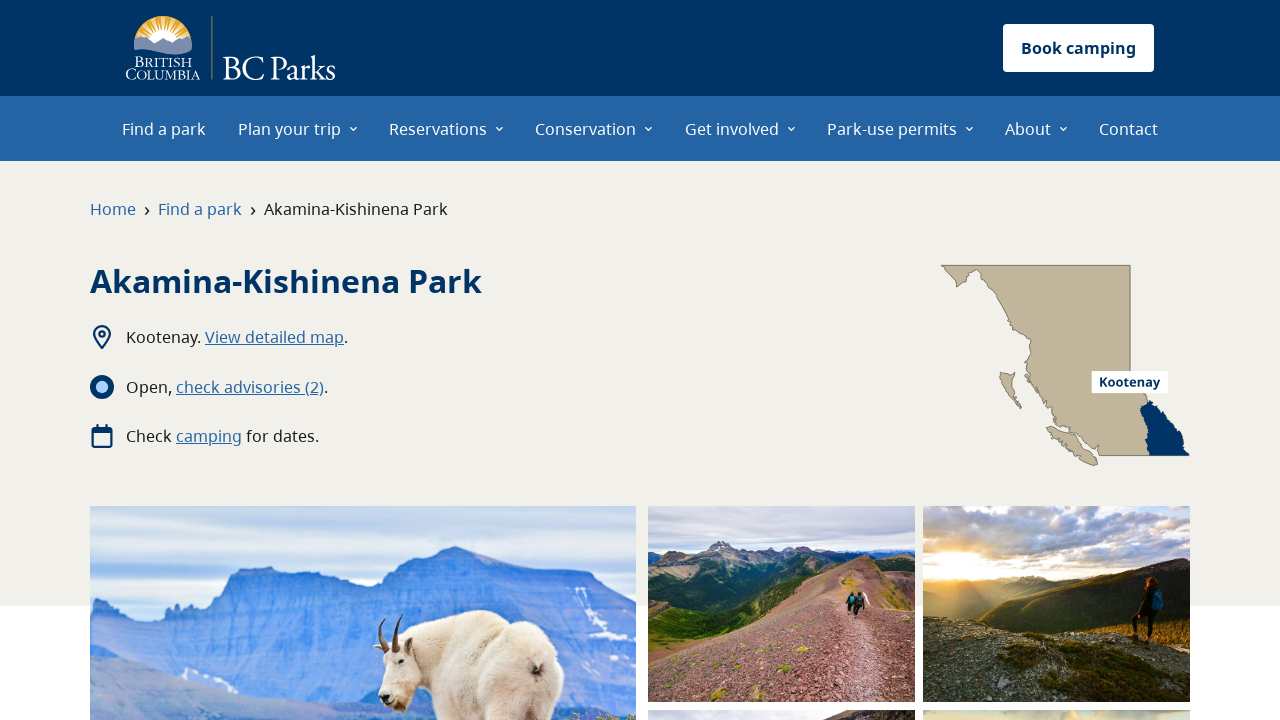